Tests form submission by clicking a dynamically calculated link, then filling out a form with first name, last name, city, and country fields before submitting.

Starting URL: http://suninjuly.github.io/find_link_text

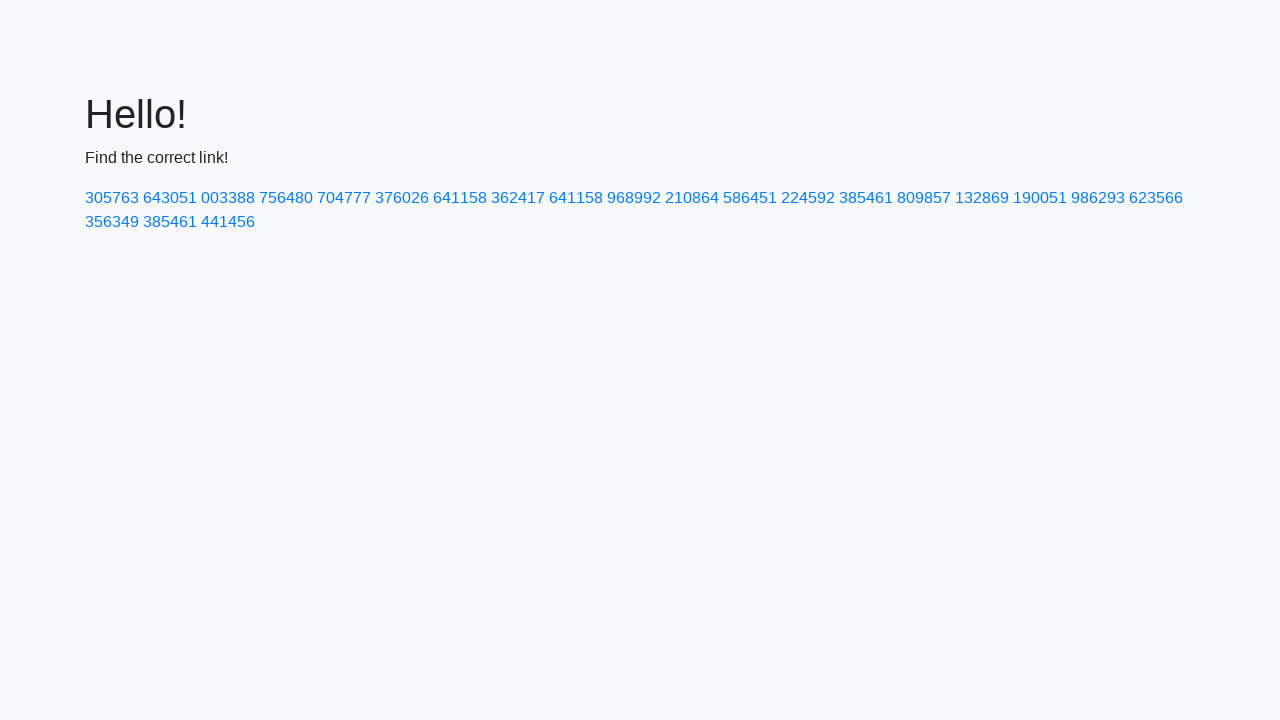

Clicked dynamically calculated link with text value based on pi^e calculation at (808, 198) on text=224592
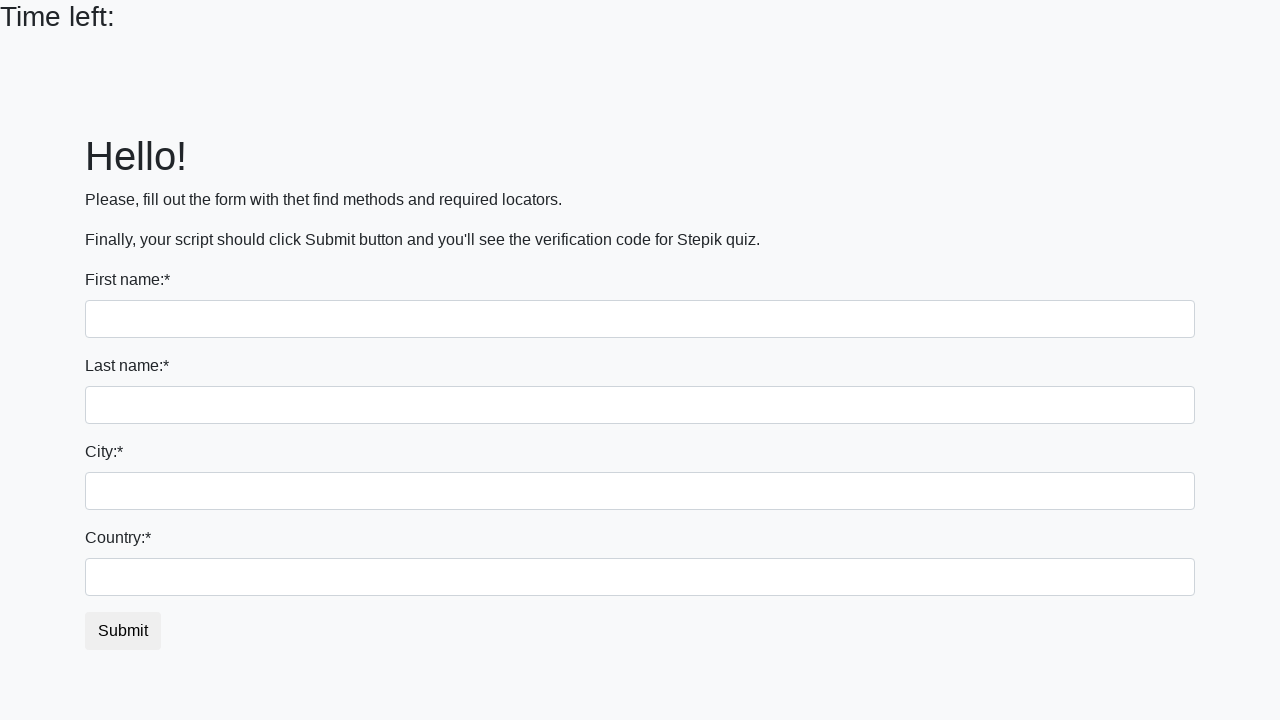

Filled first name field with 'Ivan' on input
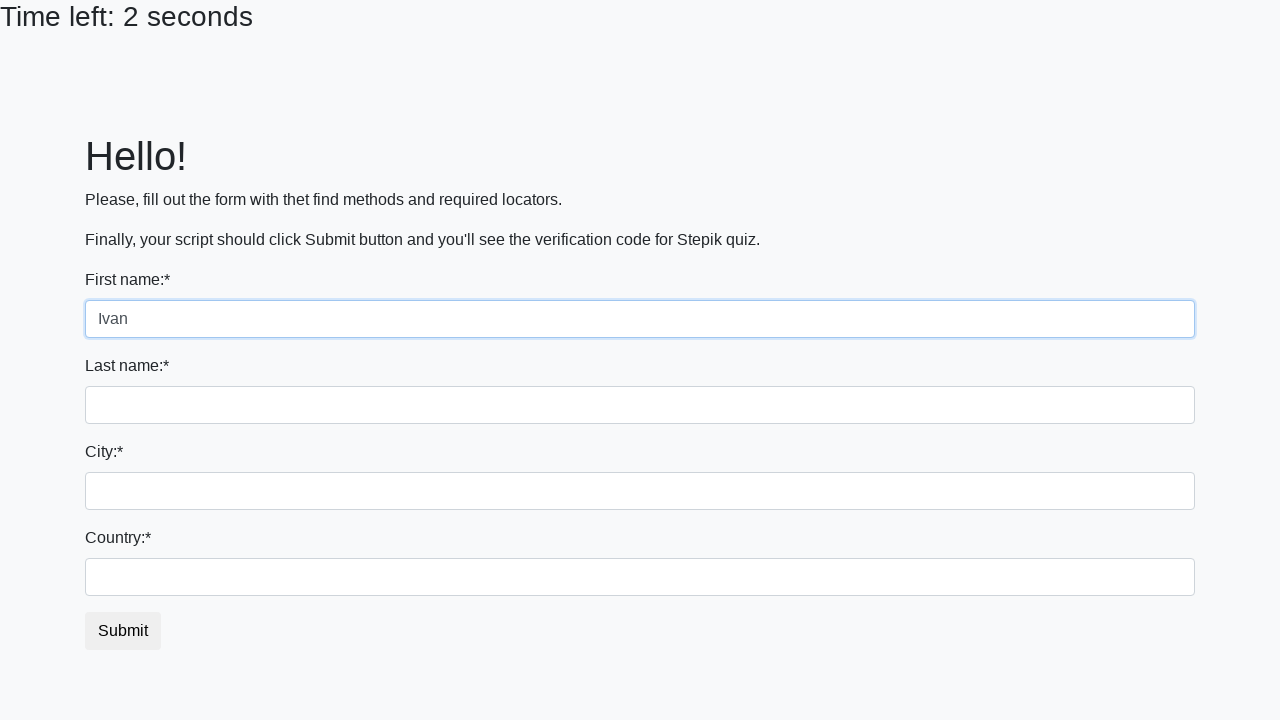

Filled last name field with 'Petrov' on input[name='last_name']
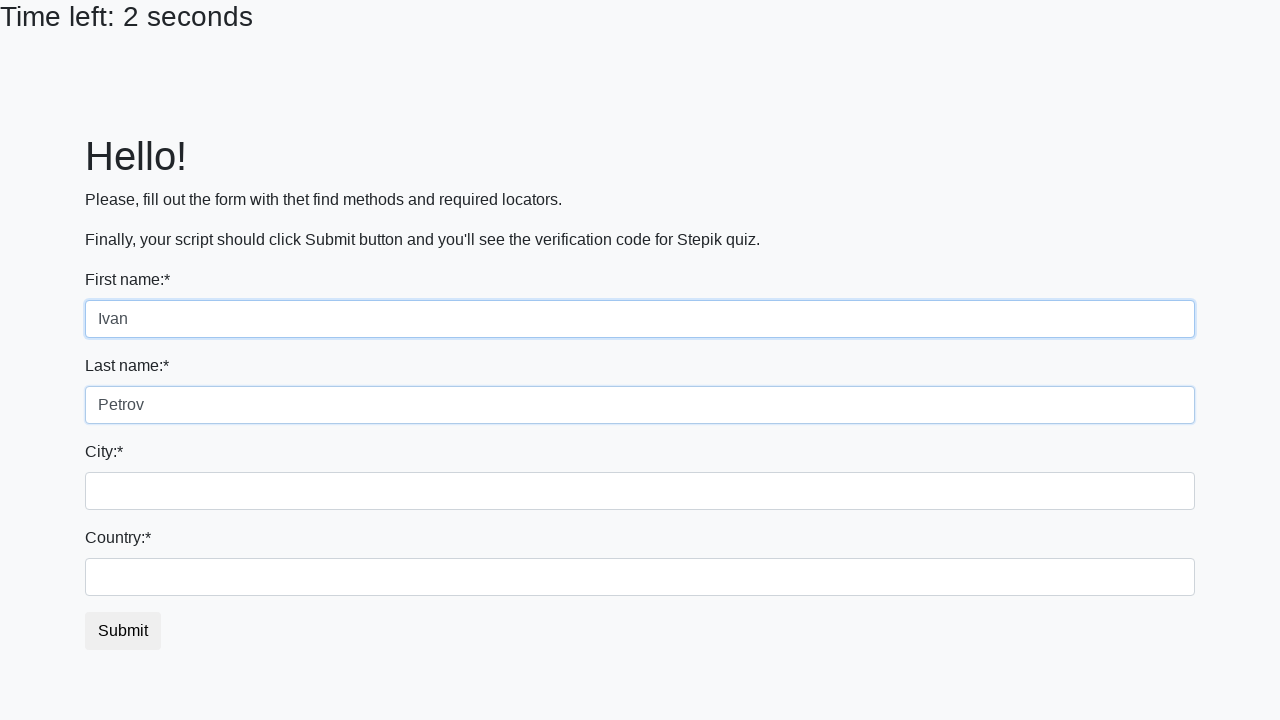

Filled city field with 'Smolensk' on .city
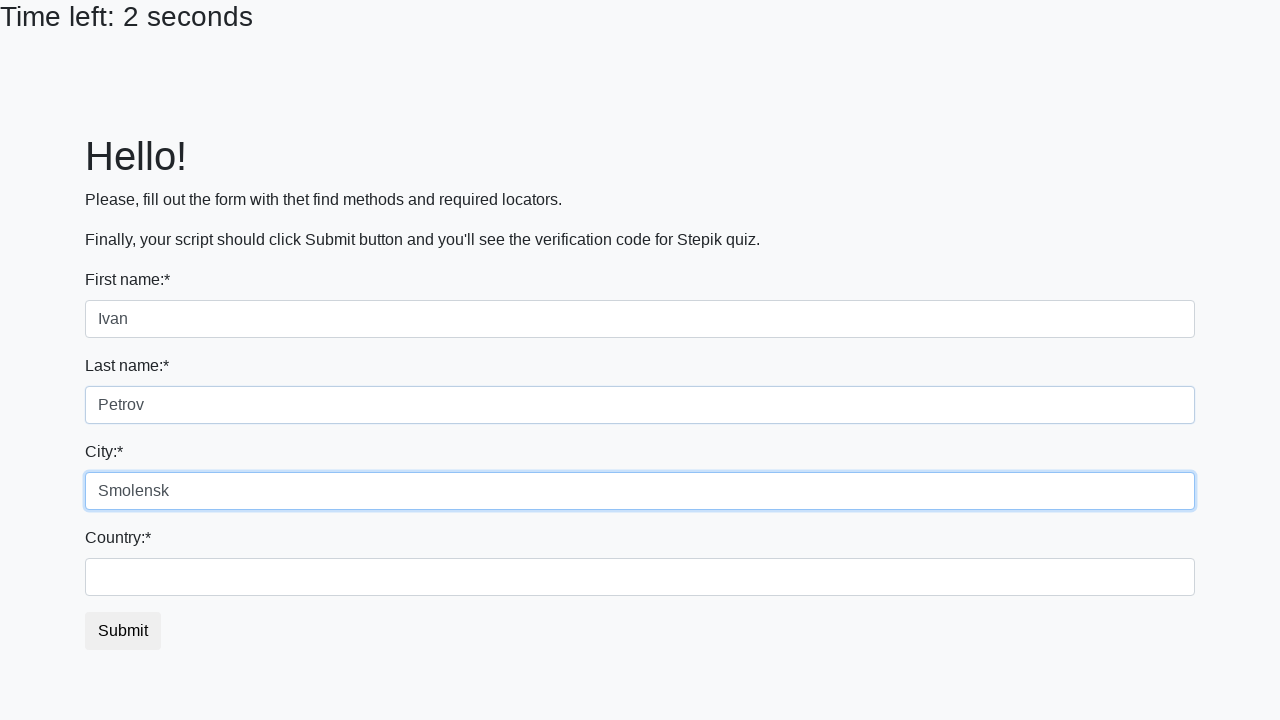

Filled country field with 'Russia' on #country
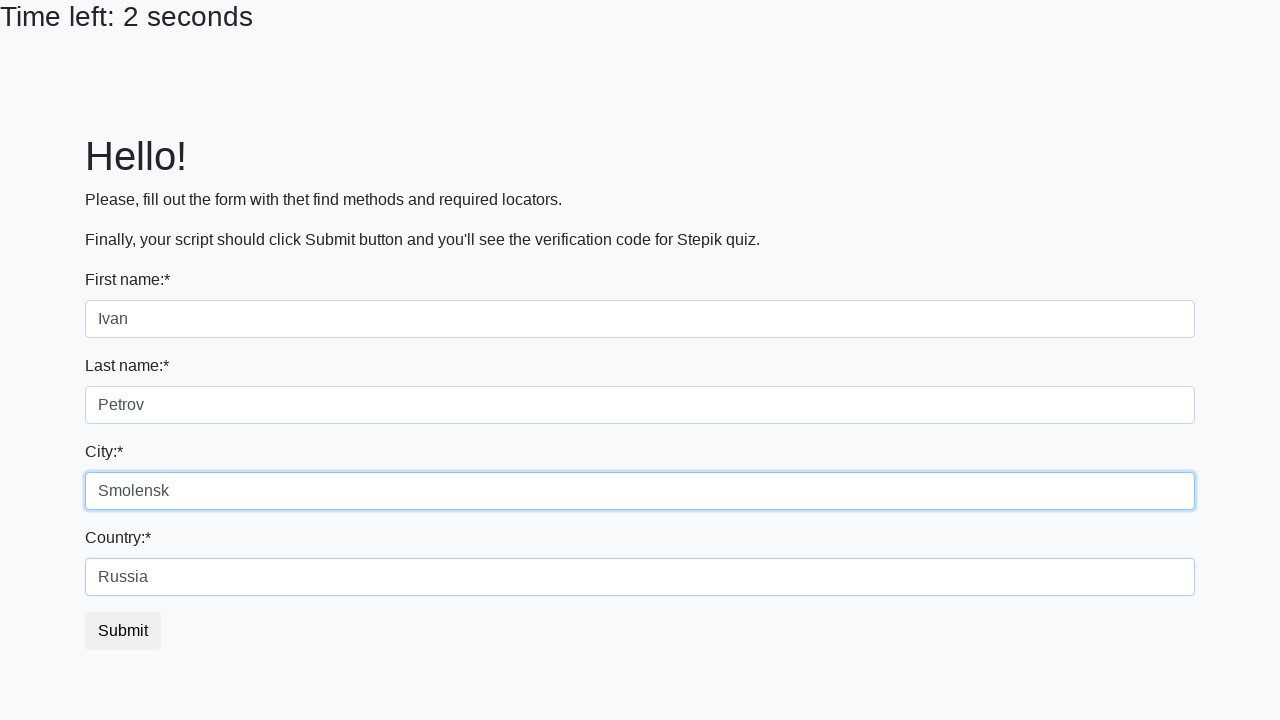

Clicked submit button to submit form at (123, 631) on button.btn
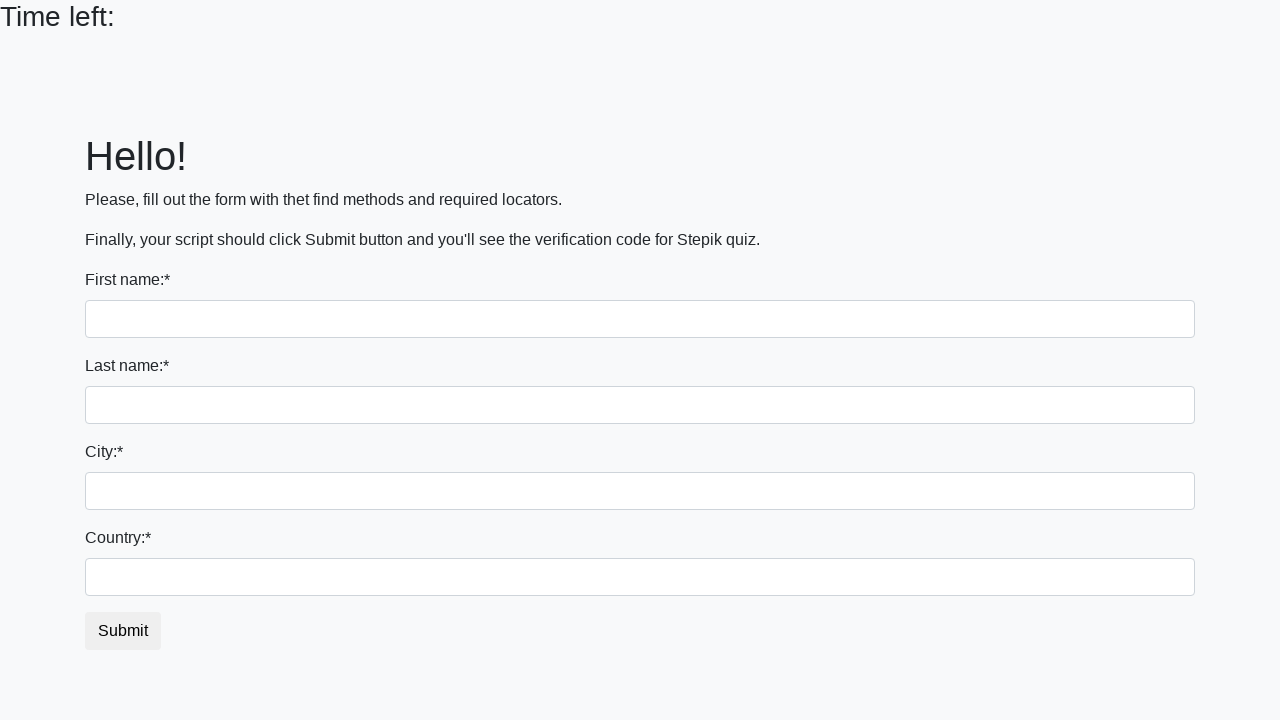

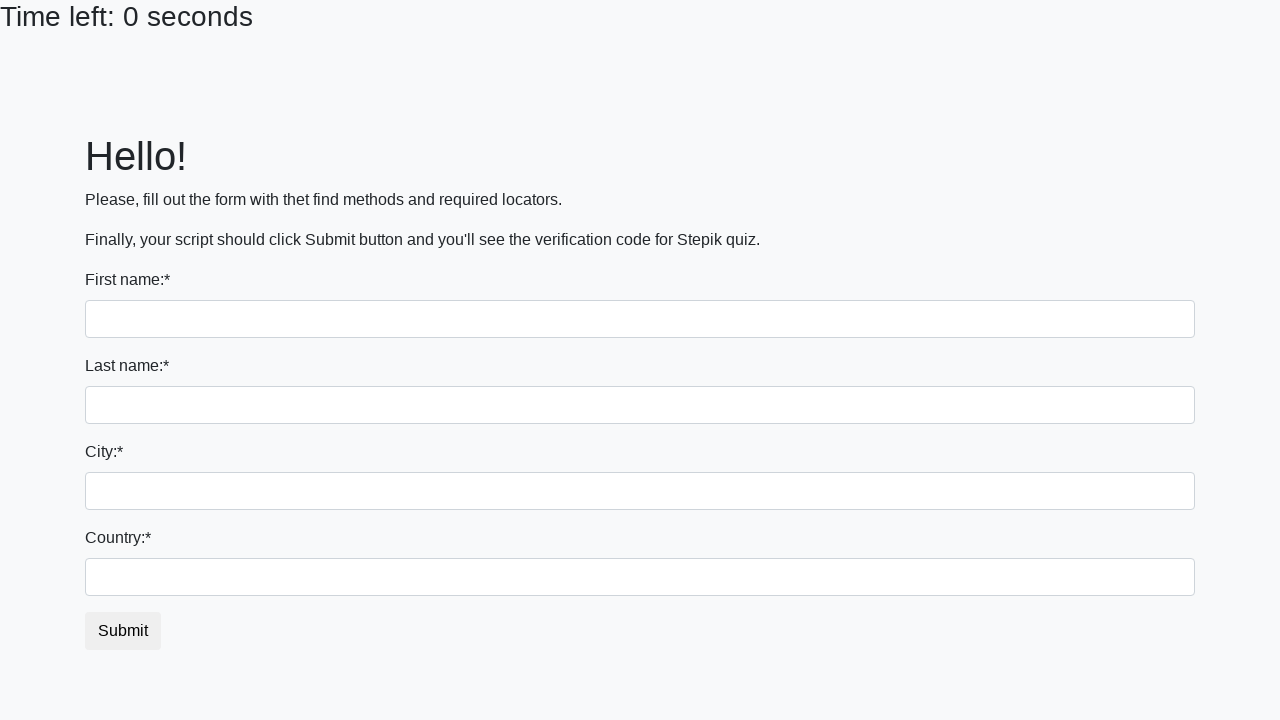